Navigates to a matrimony website and waits for the page to fully load

Starting URL: https://www.communitymatrimony.com/

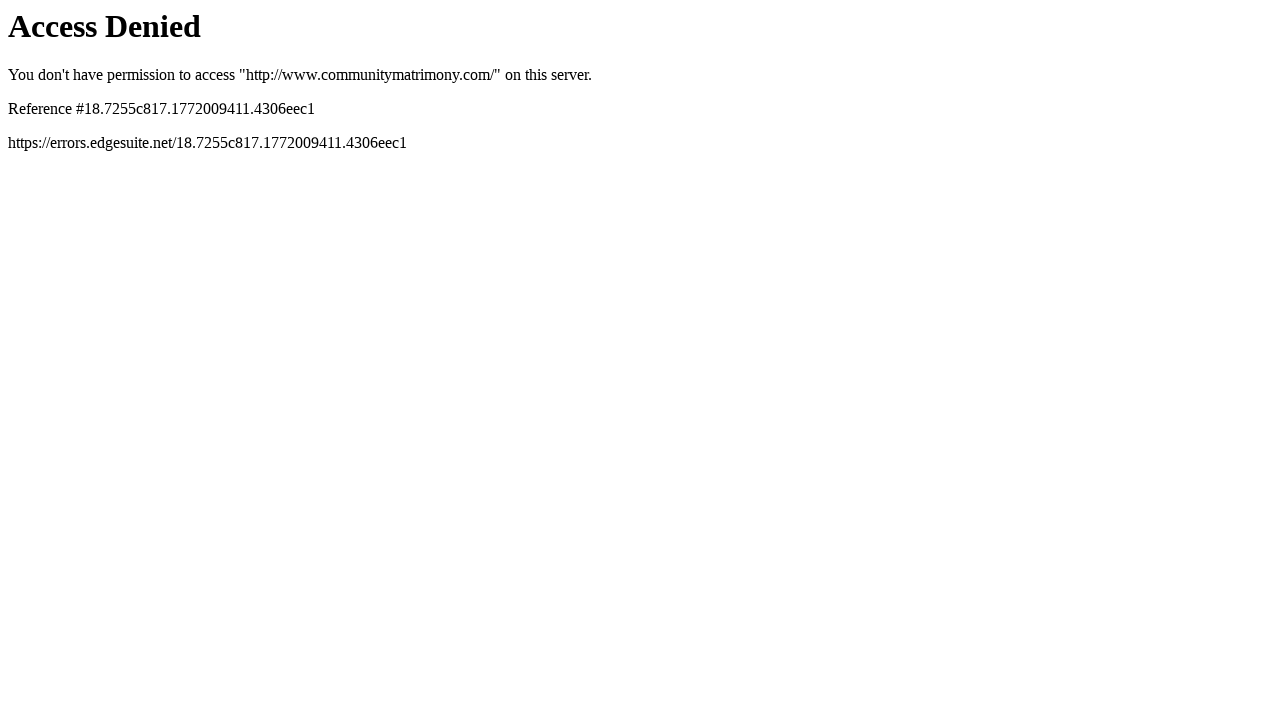

Navigated to community matrimony website
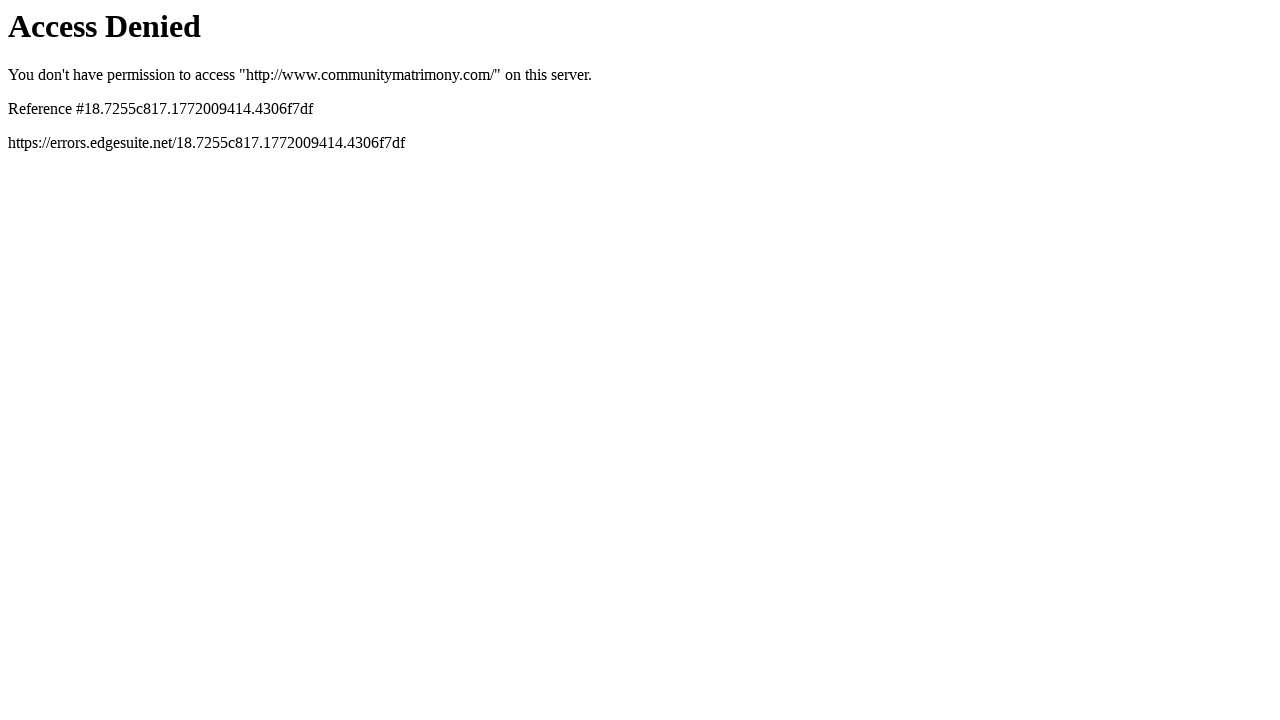

Waited 2 seconds for page elements to render
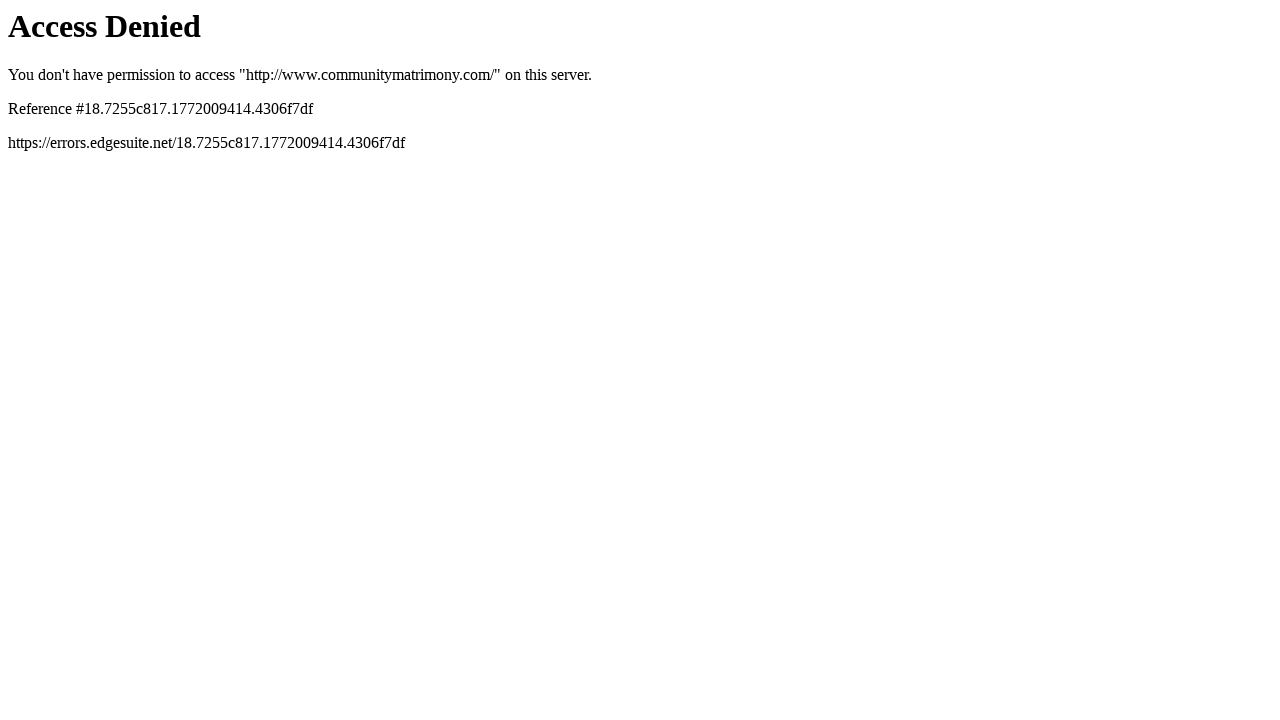

Page fully loaded - network idle state reached
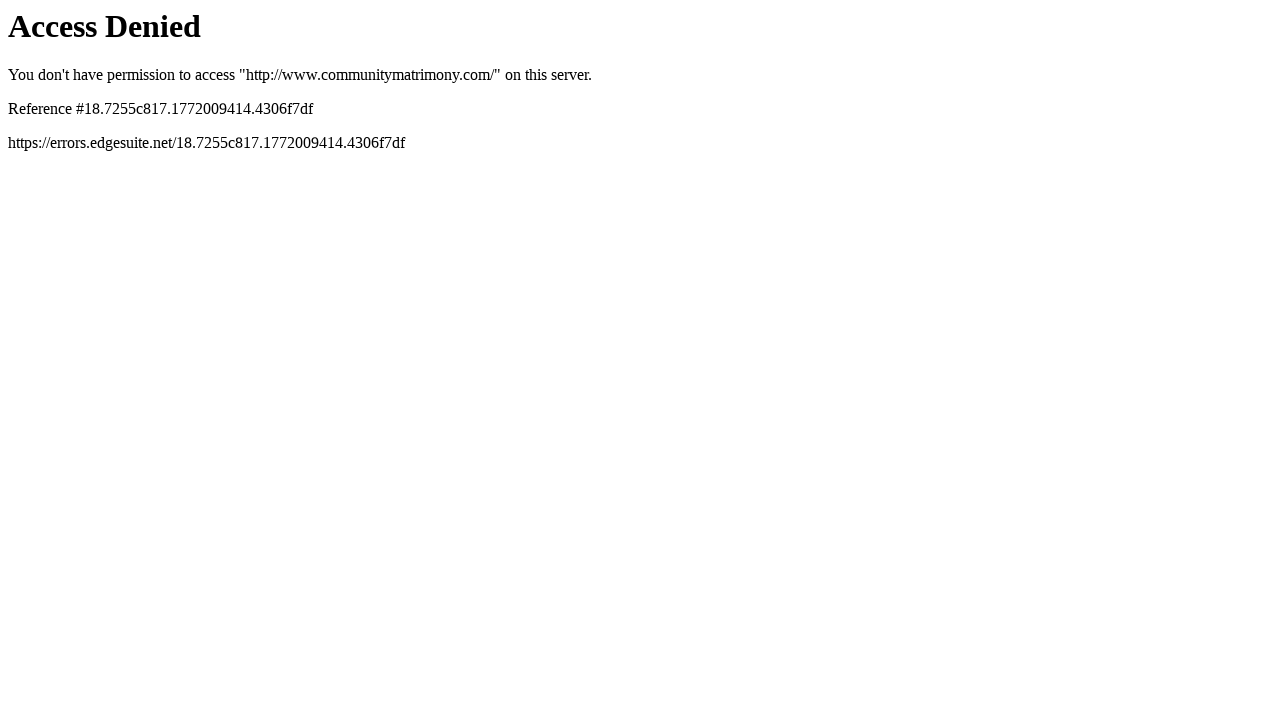

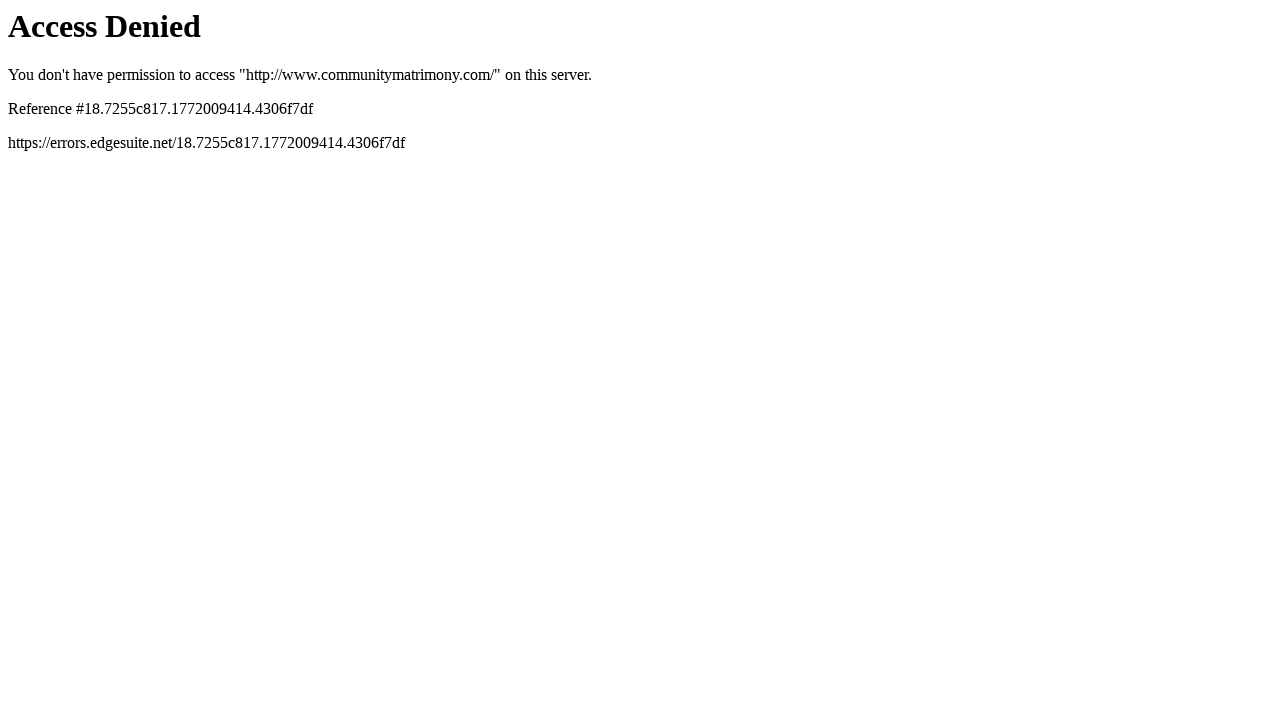